Firefox test that navigates to Tesla website, opens Discover menu, and clicks on Careers link

Starting URL: https://www.tesla.com/

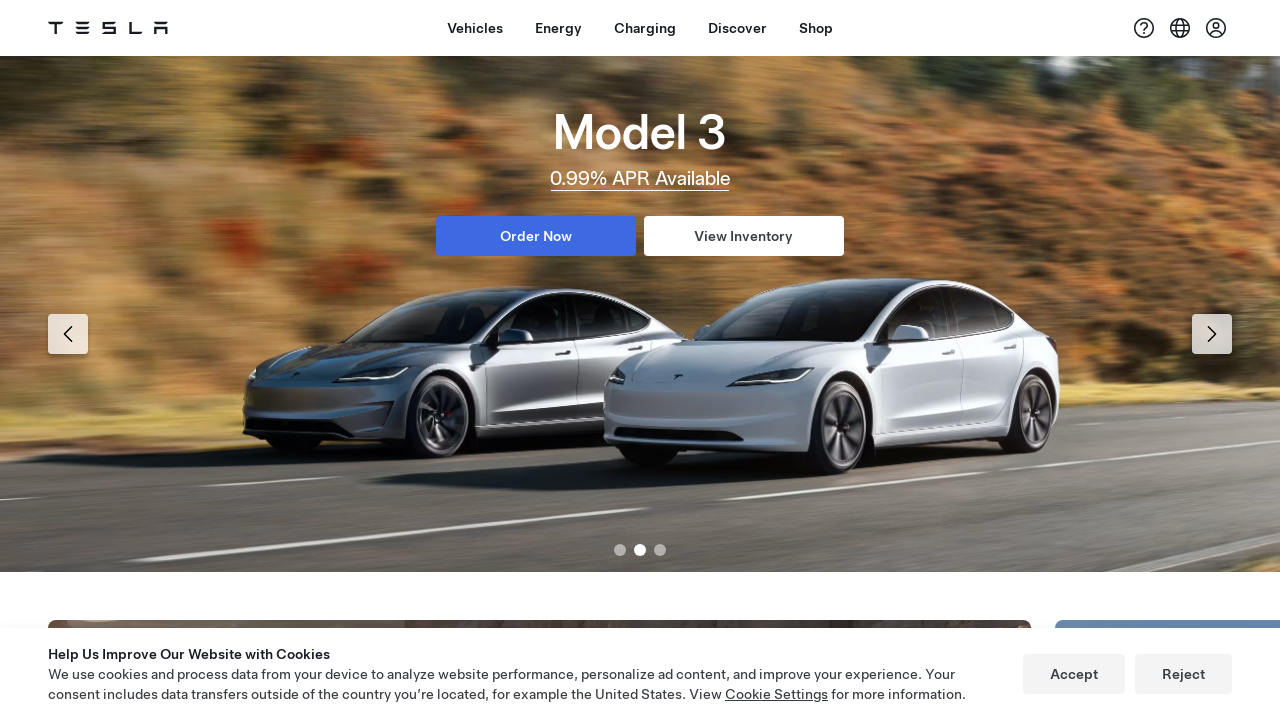

Waited for Discover menu to be visible
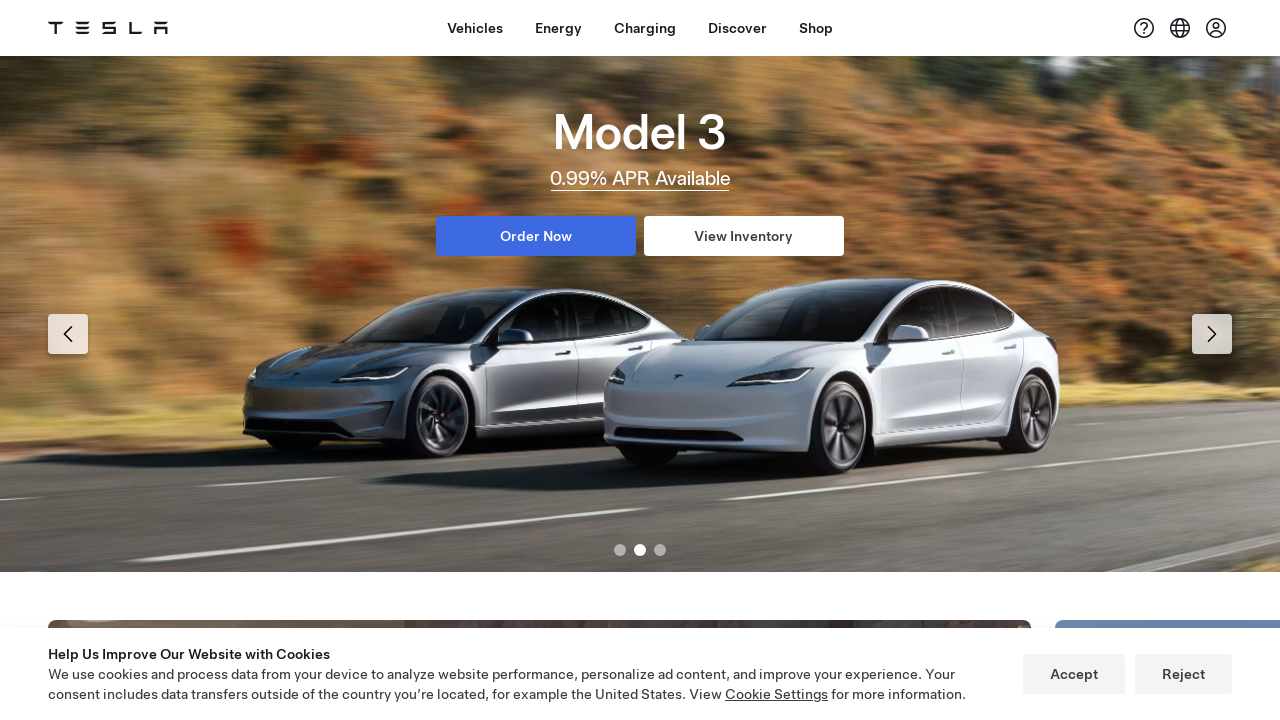

Clicked on Discover menu at (738, 28) on xpath=//span[contains(.,'Discover')]
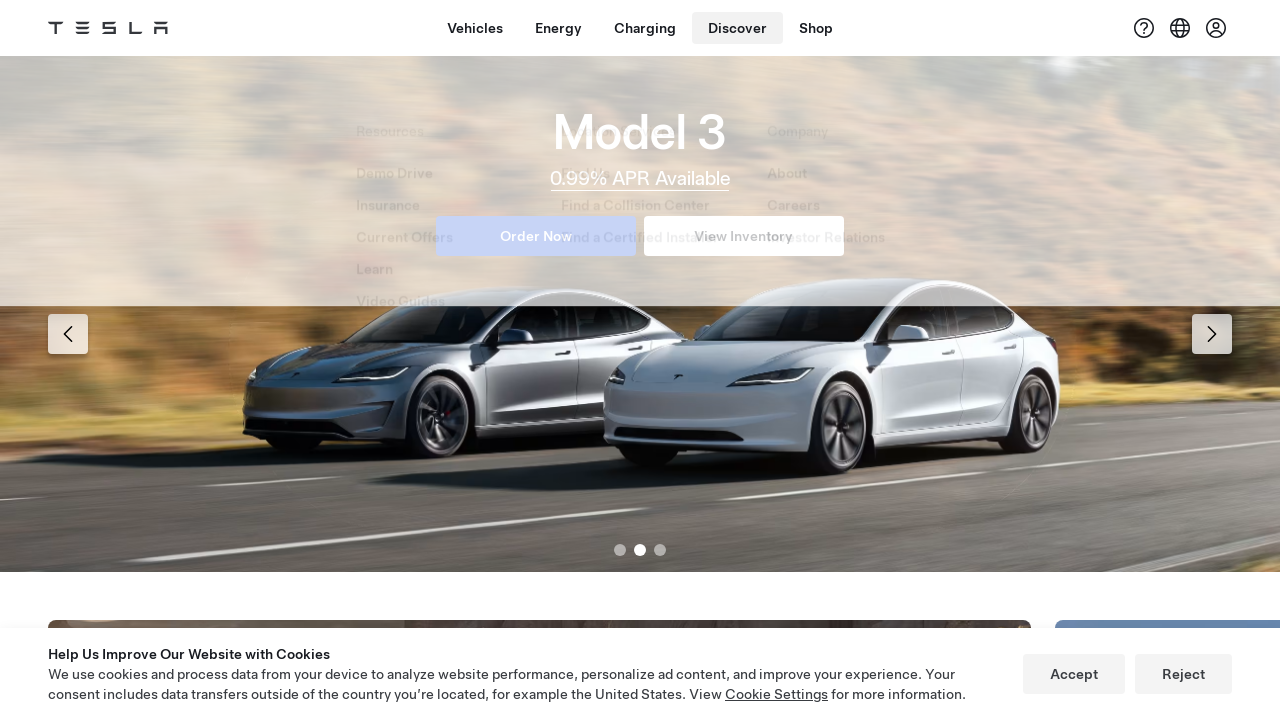

Clicked on Careers link at (794, 212) on (//a[@href='/careers'])[1]
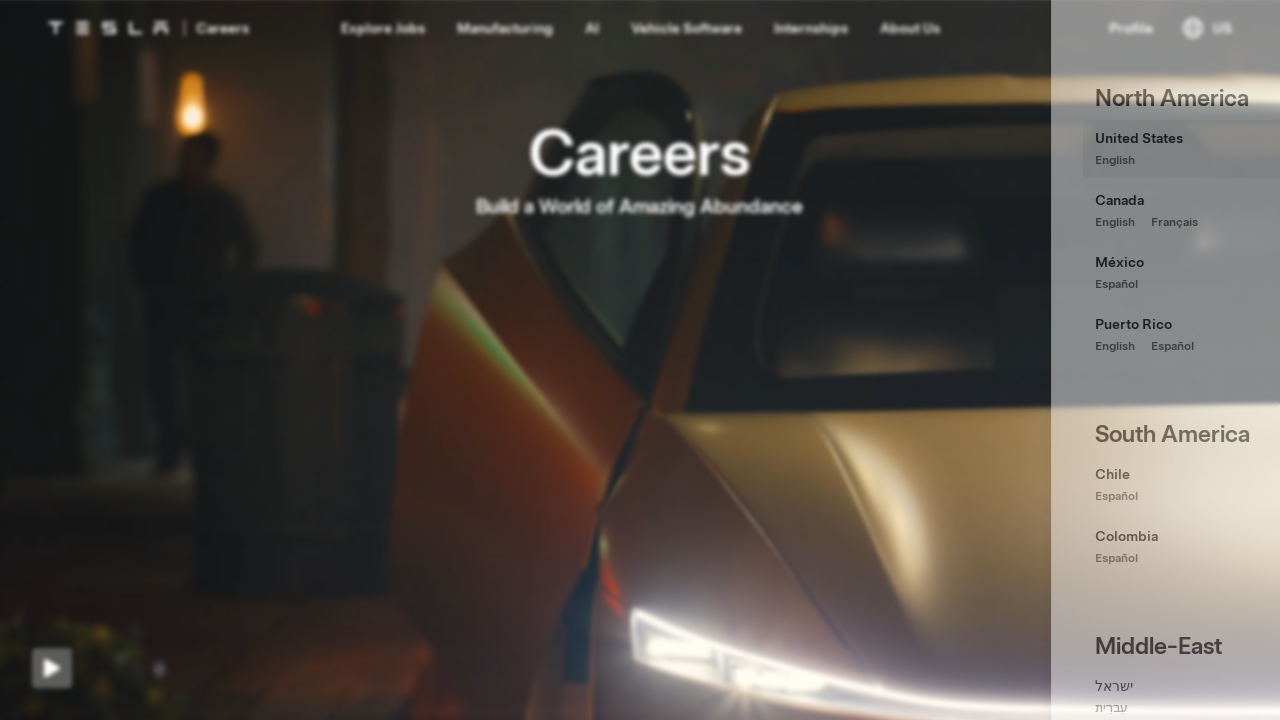

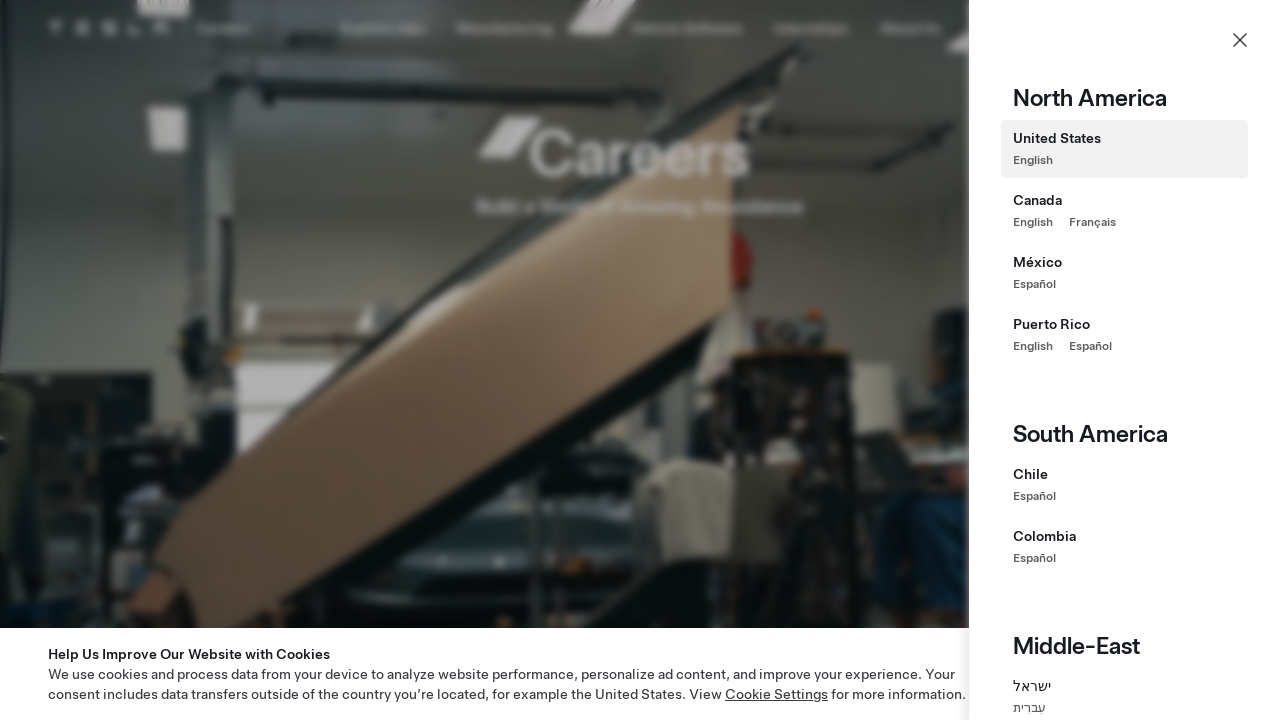